Navigates to a page, finds and clicks a link with a calculated mathematical text value, then fills out a registration form with personal information and submits it

Starting URL: http://suninjuly.github.io/find_link_text

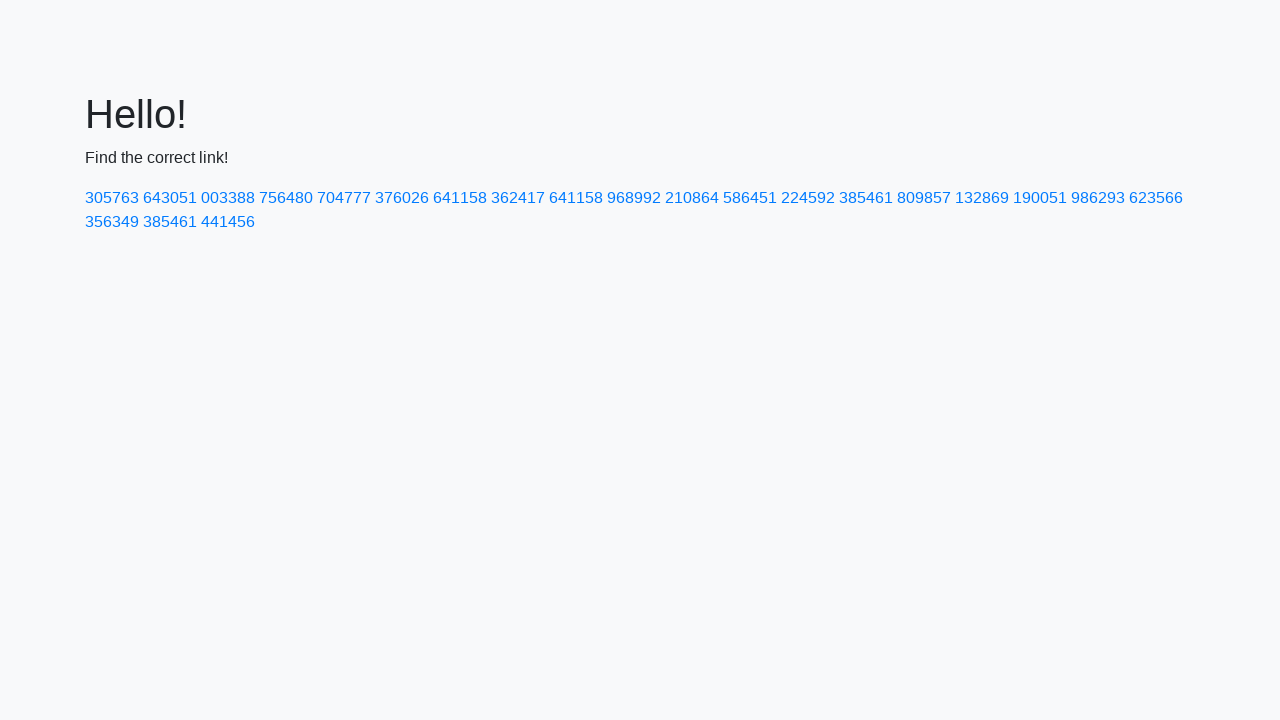

Clicked link with calculated text value: 224592 at (808, 198) on text=224592
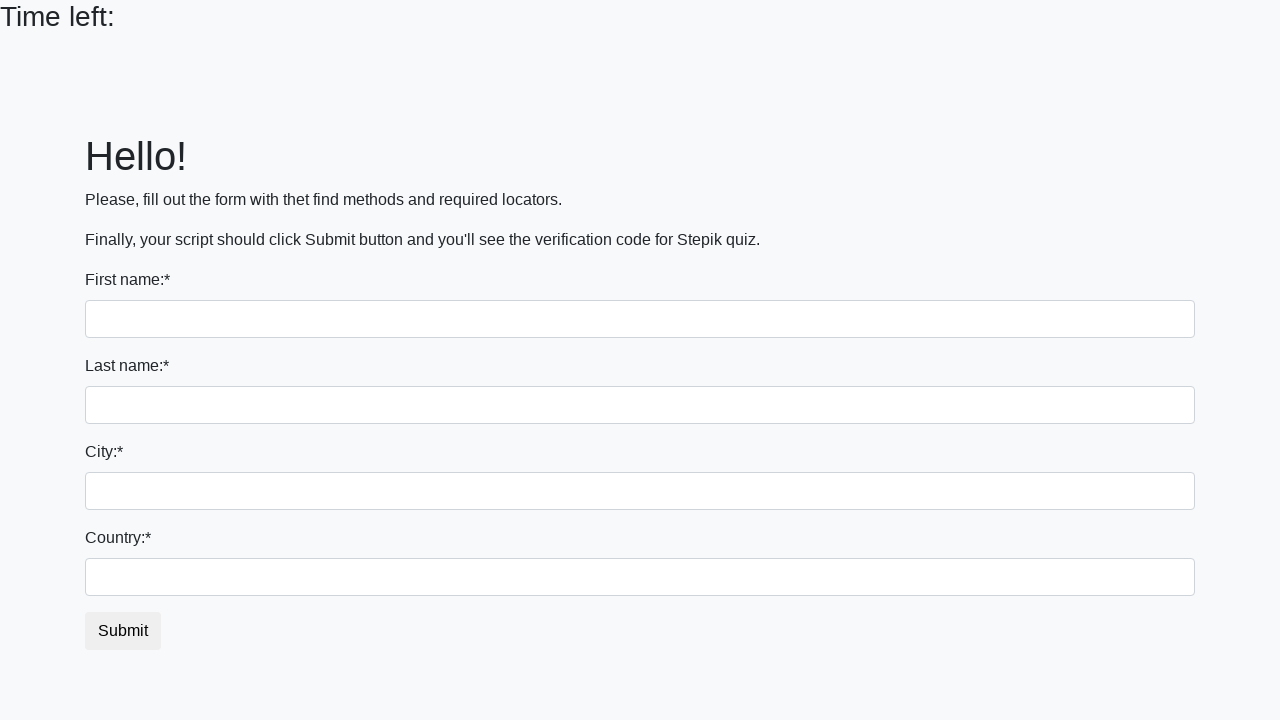

Filled first name field with 'Ivan' on input:first-of-type
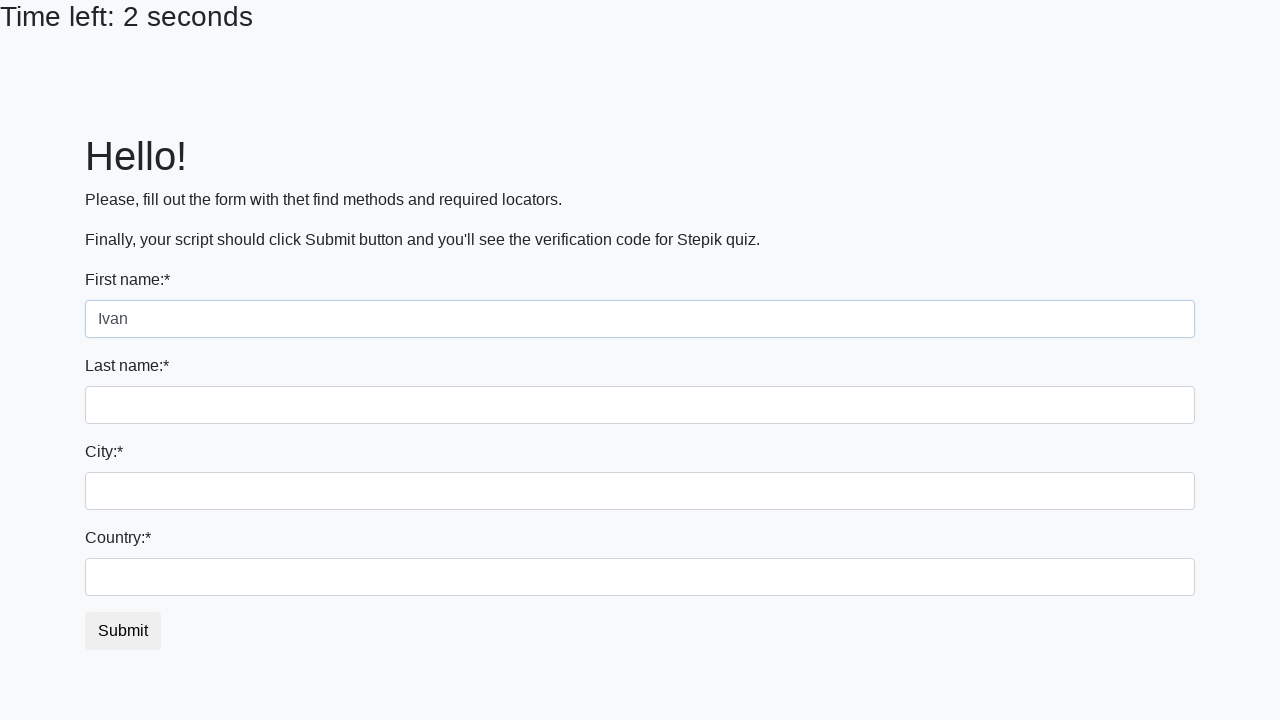

Filled last name field with 'Petrov' on input[name='last_name']
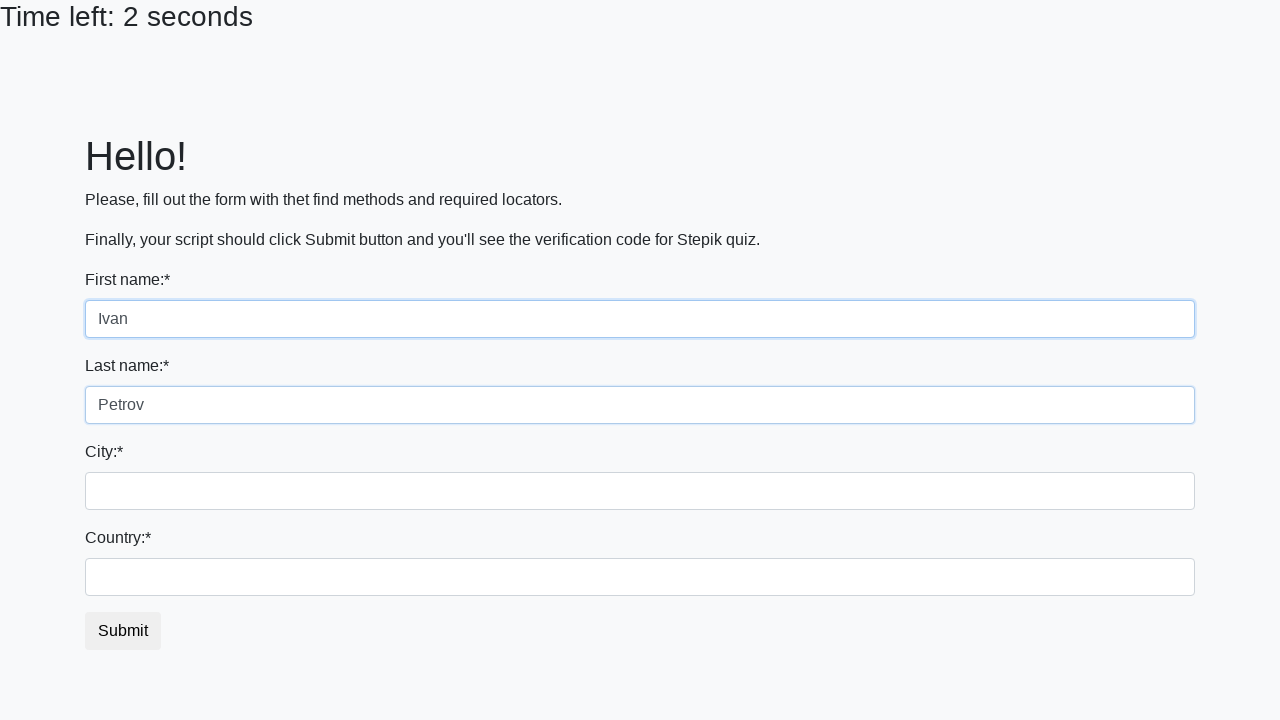

Filled city field with 'Smolensk' on .form-control.city
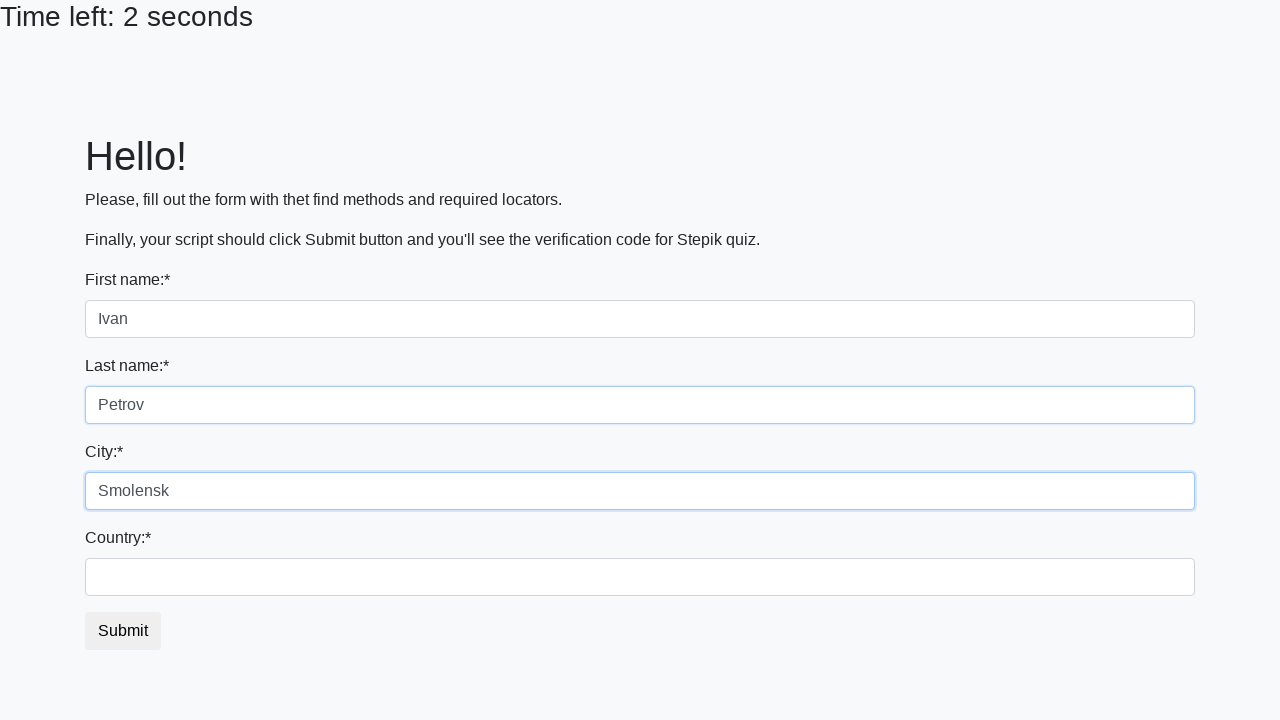

Filled country field with 'Russia' on #country
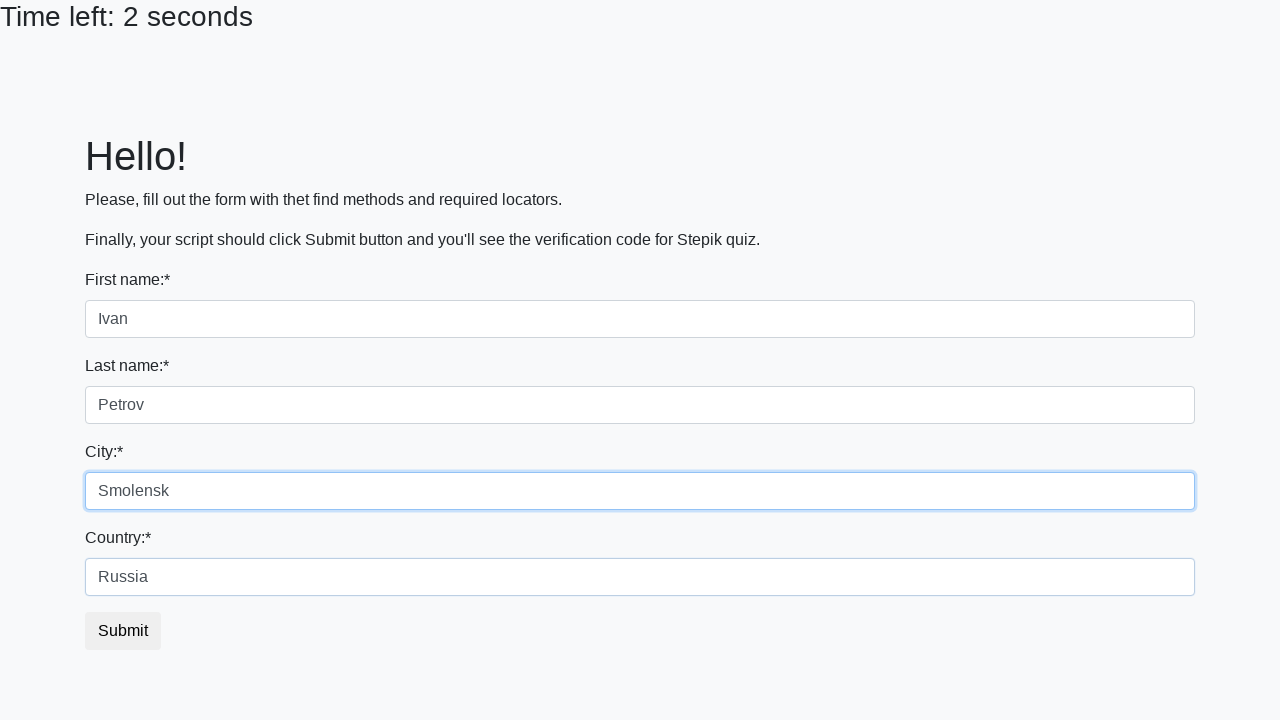

Clicked submit button to submit registration form at (123, 631) on button.btn
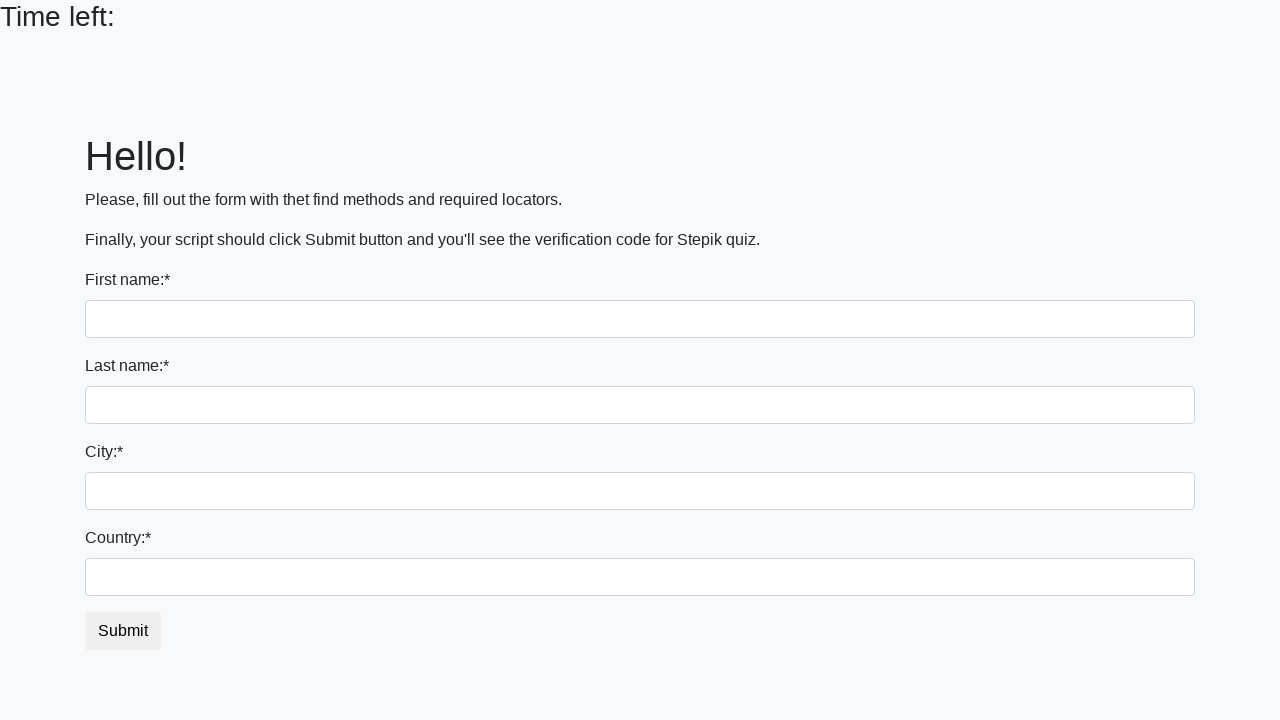

Set up dialog handler to accept alerts
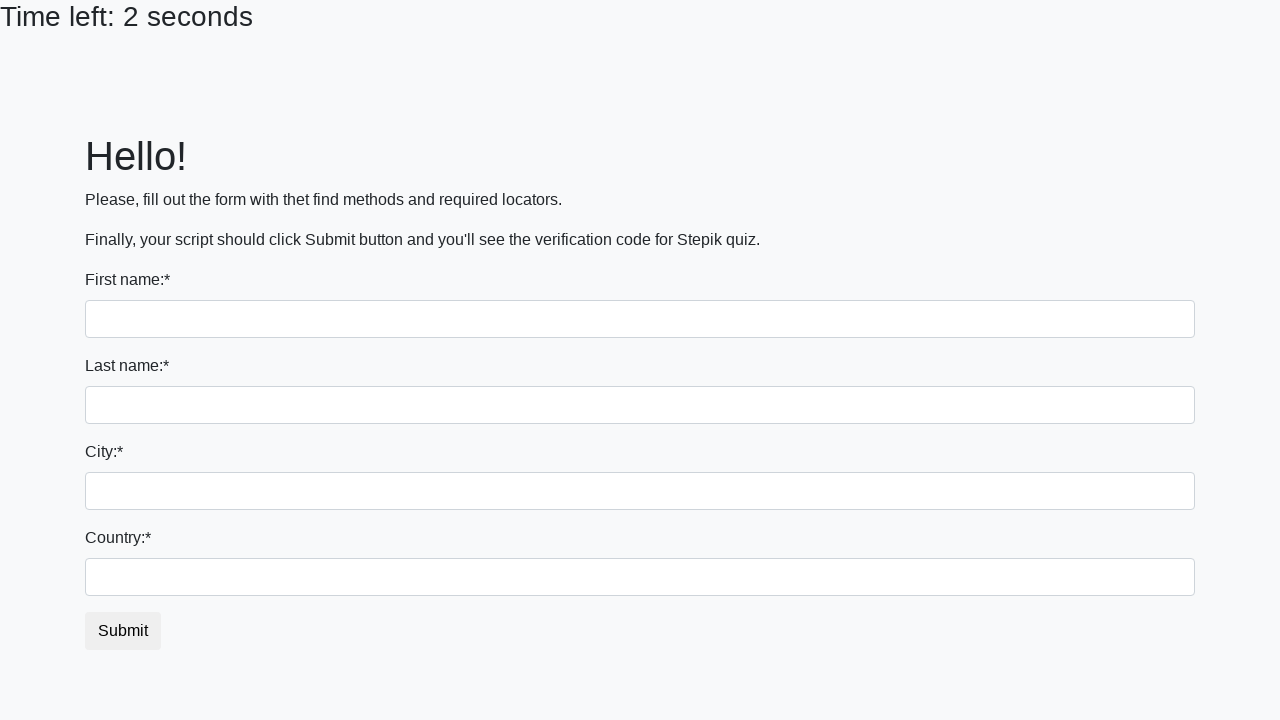

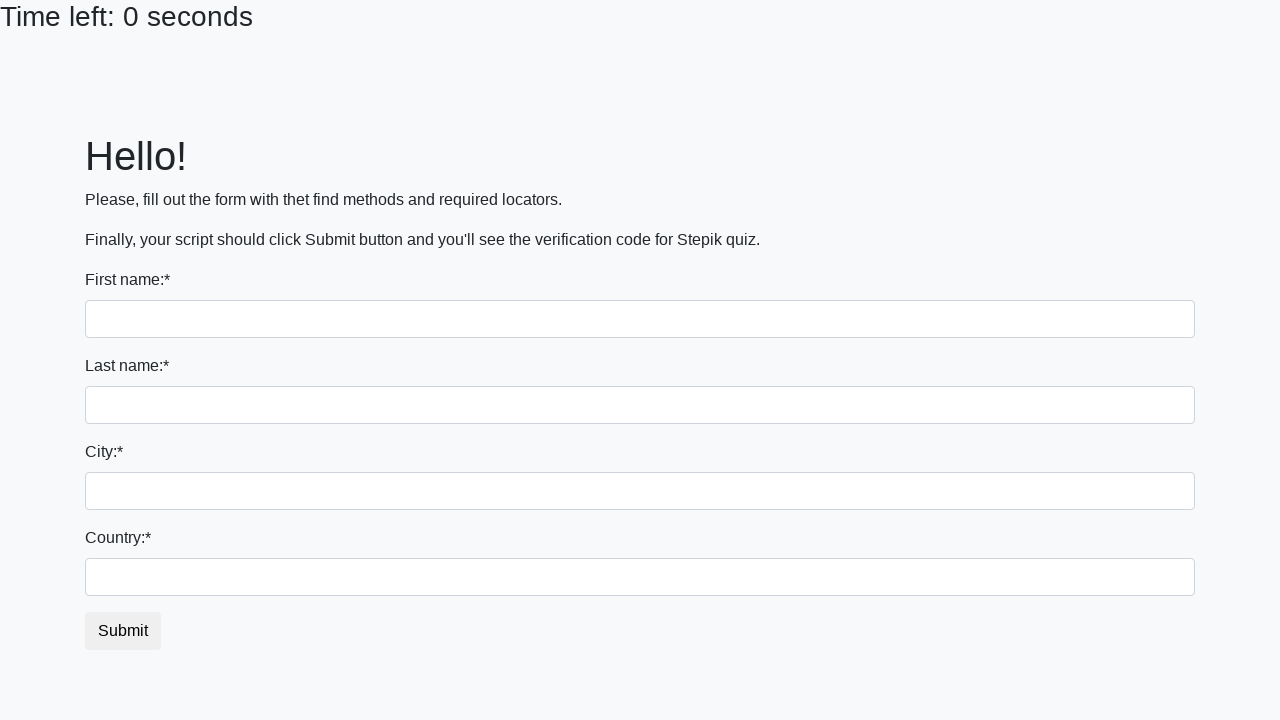